Tests the product filter functionality by typing search characters and verifying the correct number of filtered products are displayed

Starting URL: https://rahulshettyacademy.com/seleniumPractise/#/

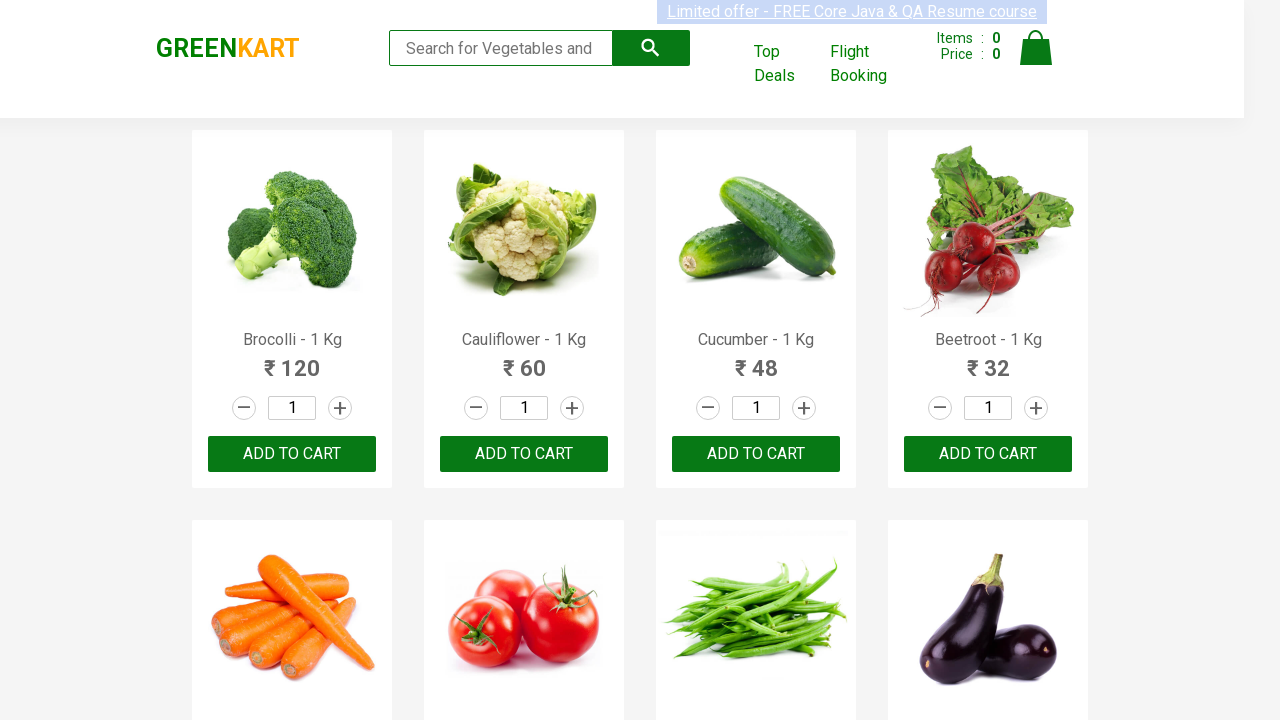

Filled filter input with 'ca' to search for products on input.search-keyword
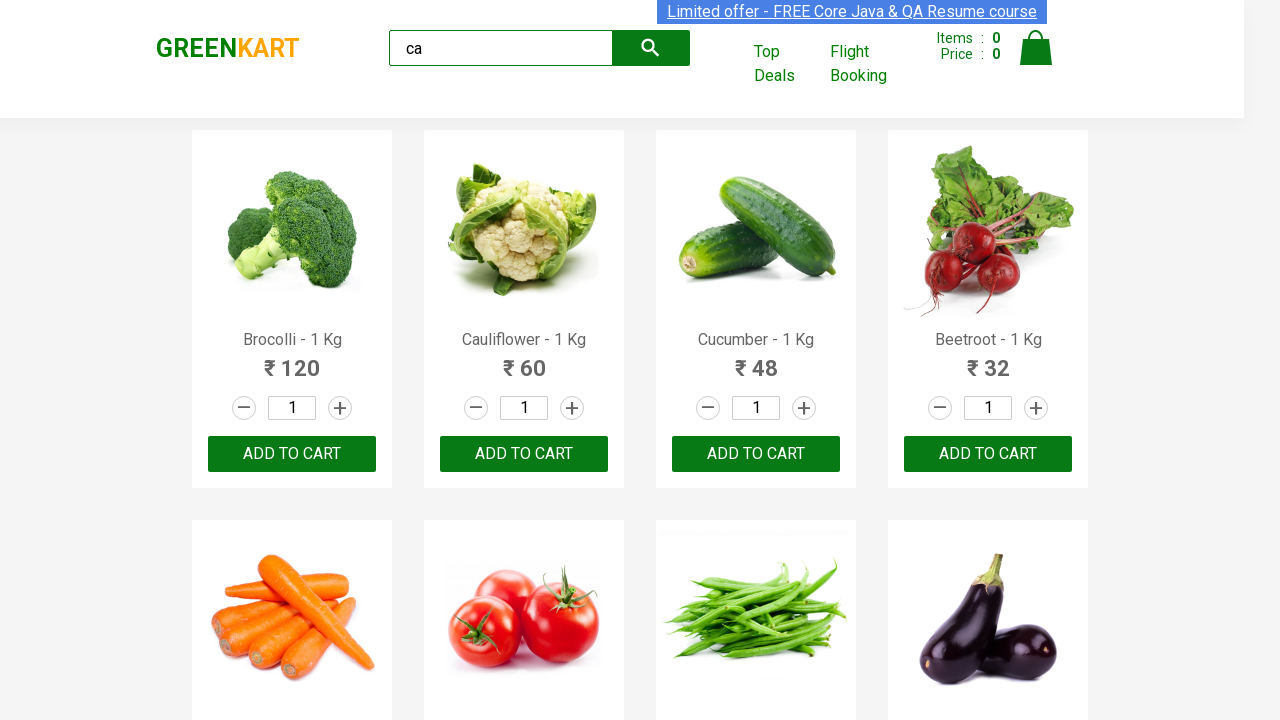

Waited for filtered products to become visible
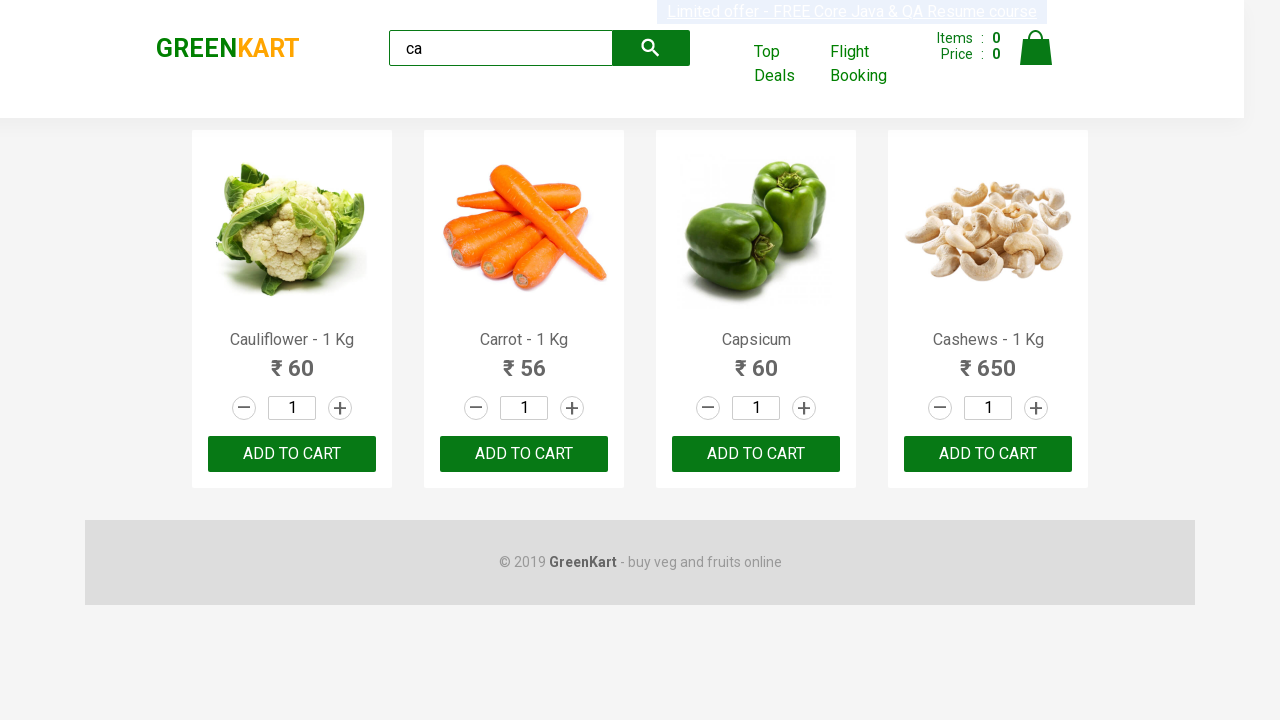

Located all visible product elements
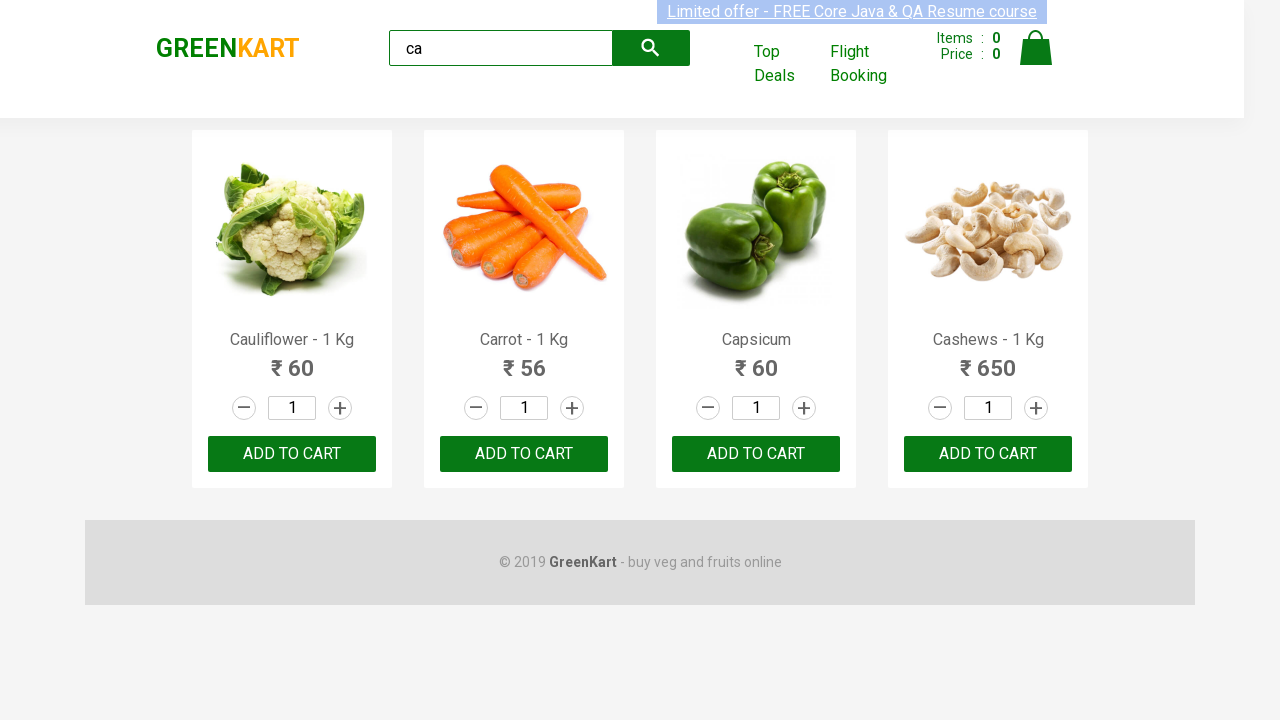

Verified that exactly 4 products are displayed after filtering with 'ca'
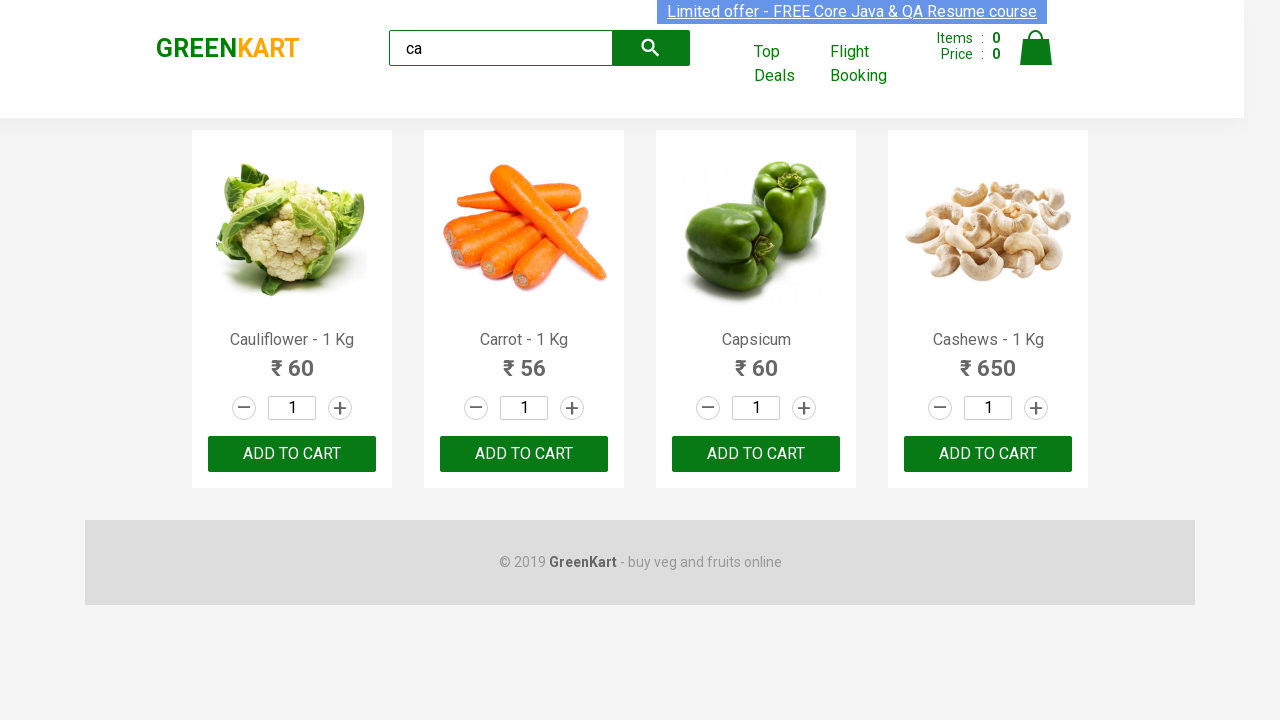

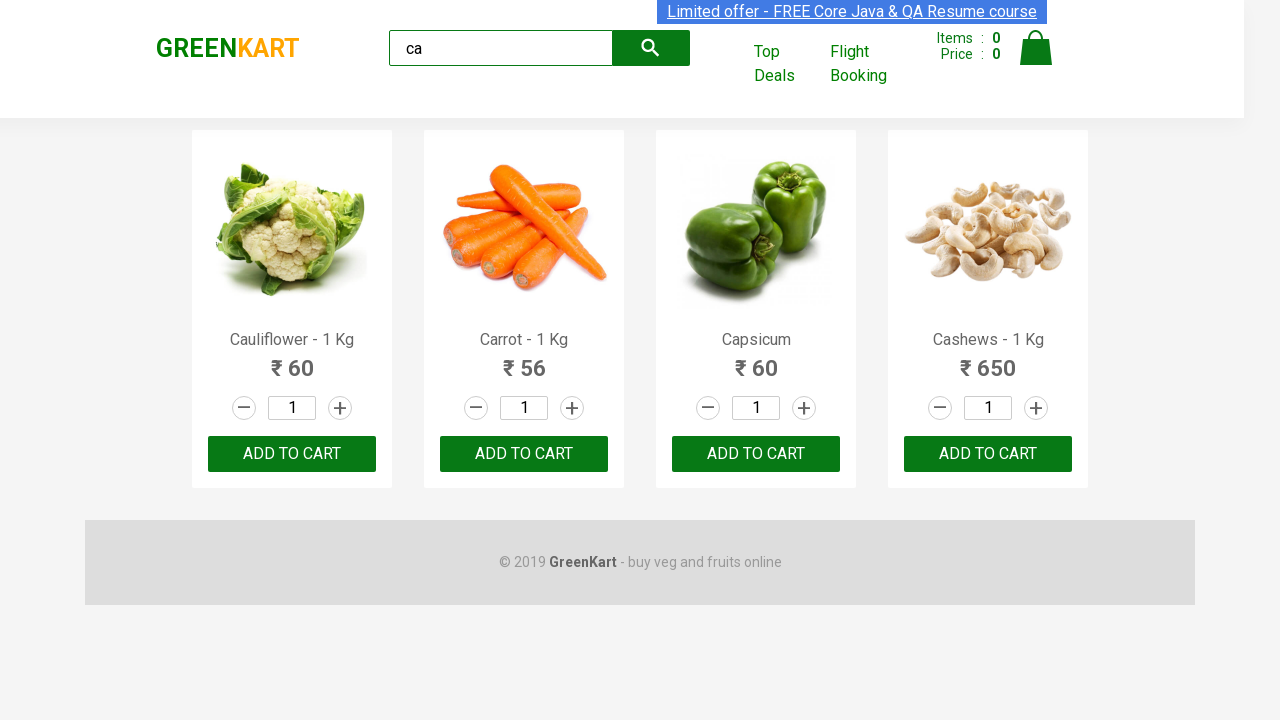